Tests multiple page loads to the same URL with cookie handling, likely testing anti-bot measure bypass

Starting URL: https://zfgjj.xa.gov.cn/

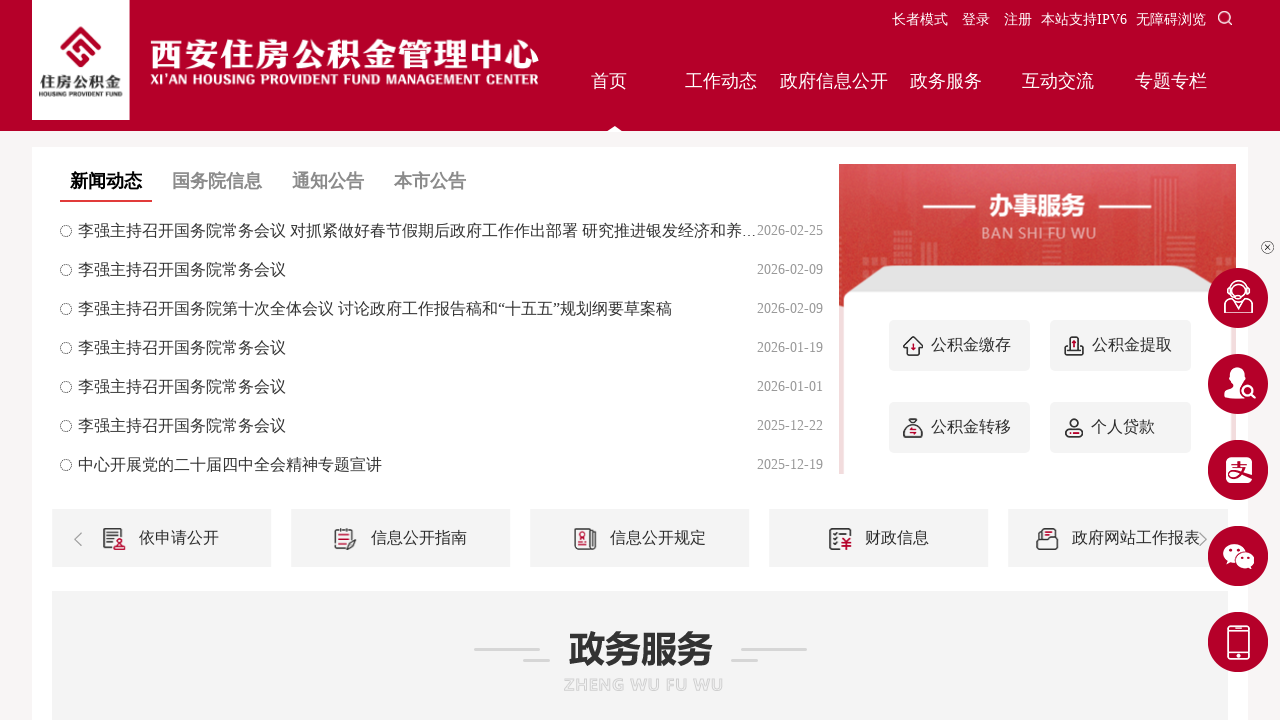

Initial page load completed with networkidle state
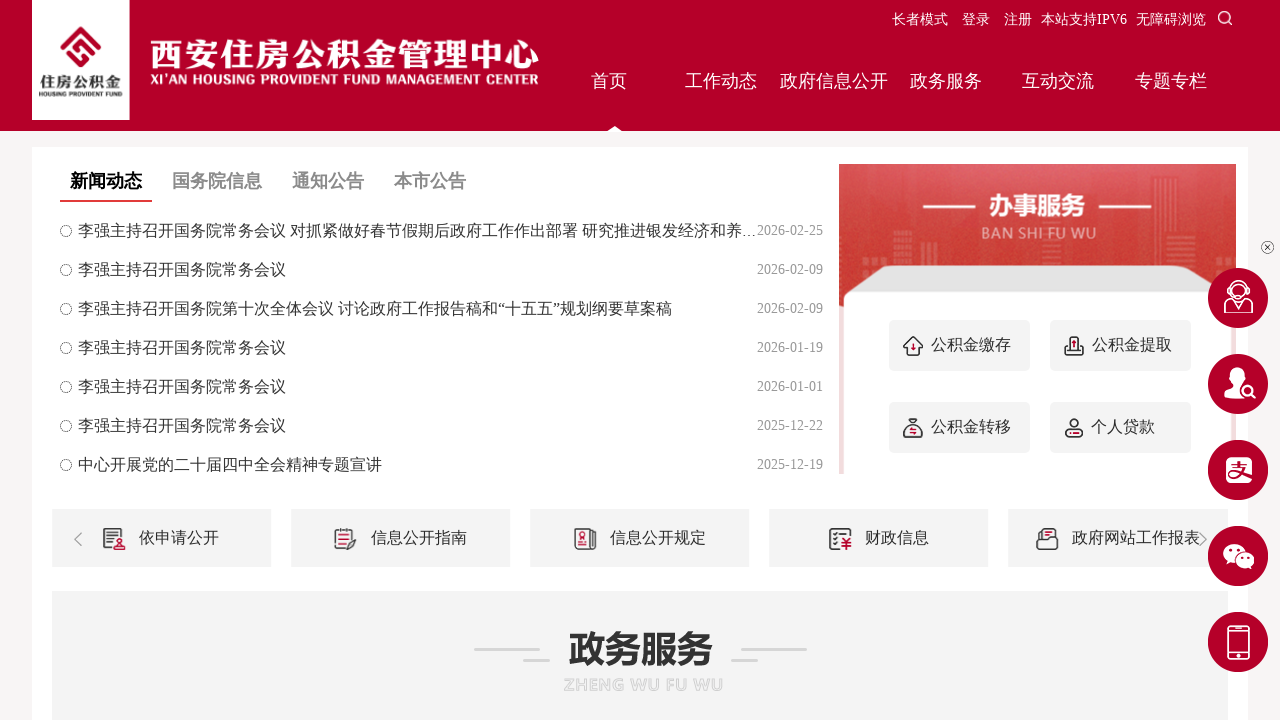

Navigated to https://zfgjj.xa.gov.cn/ (second request)
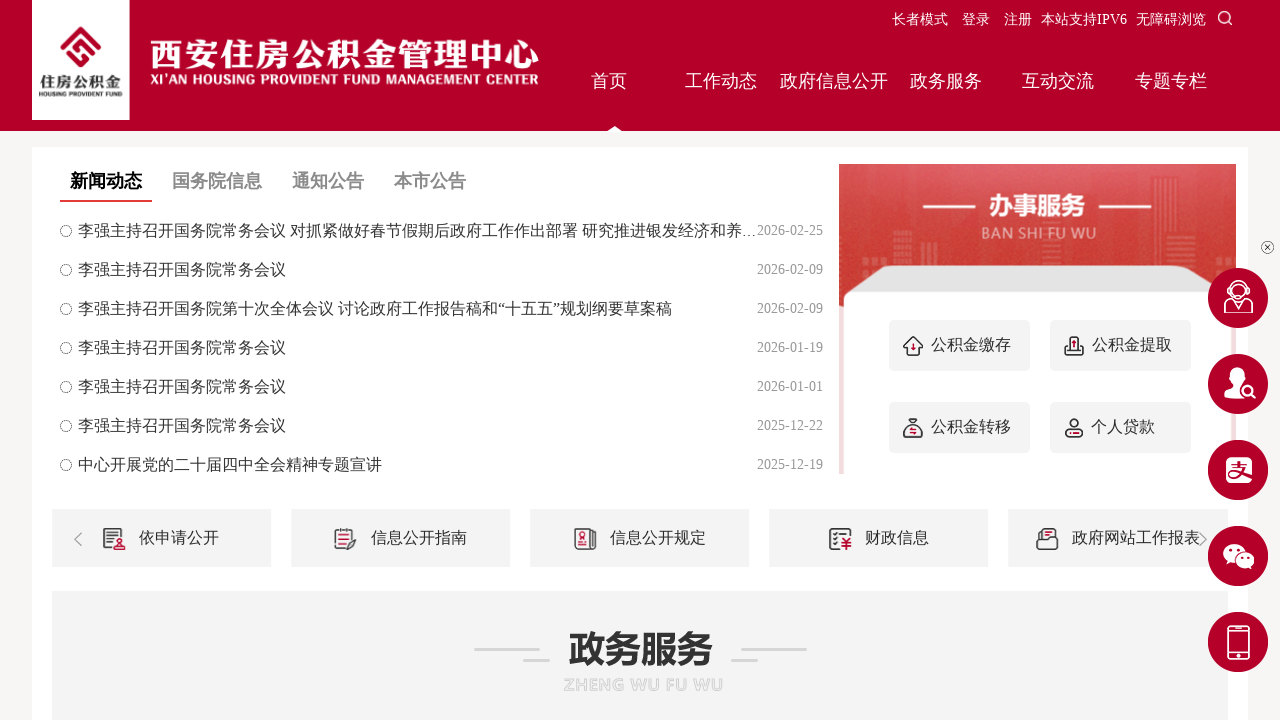

Second page load completed with networkidle state
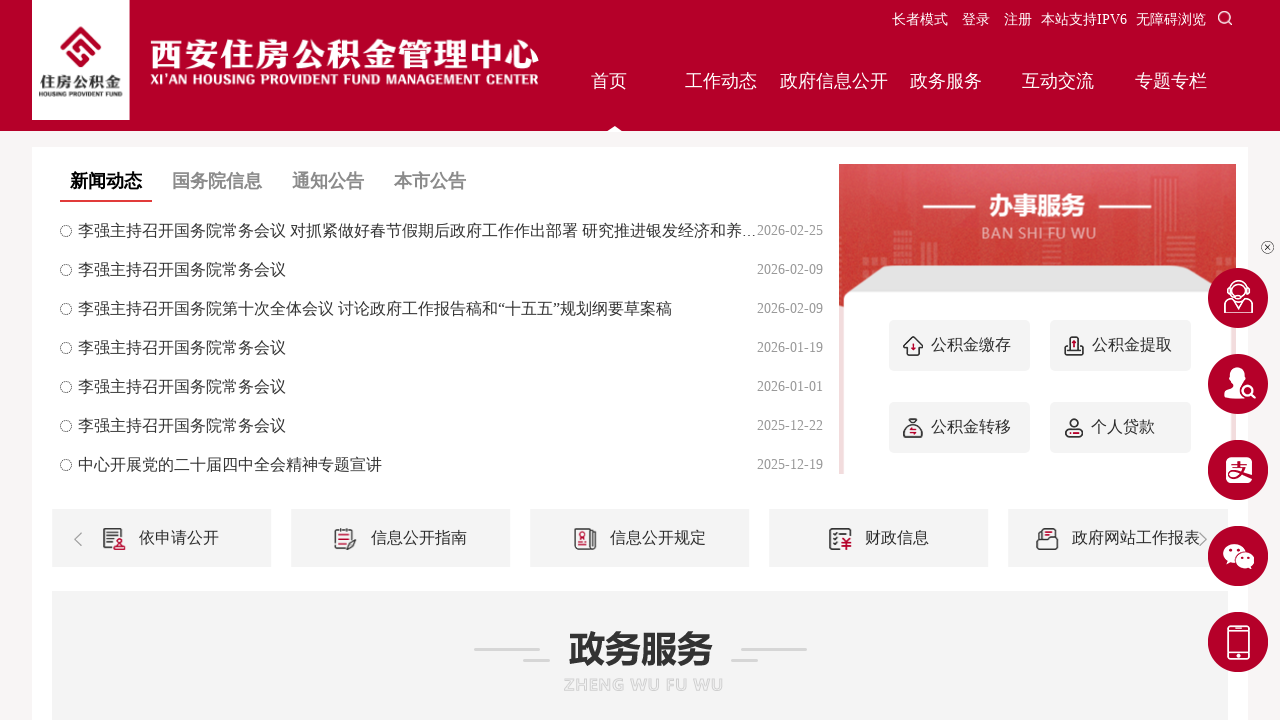

Navigated to https://zfgjj.xa.gov.cn/ (third request)
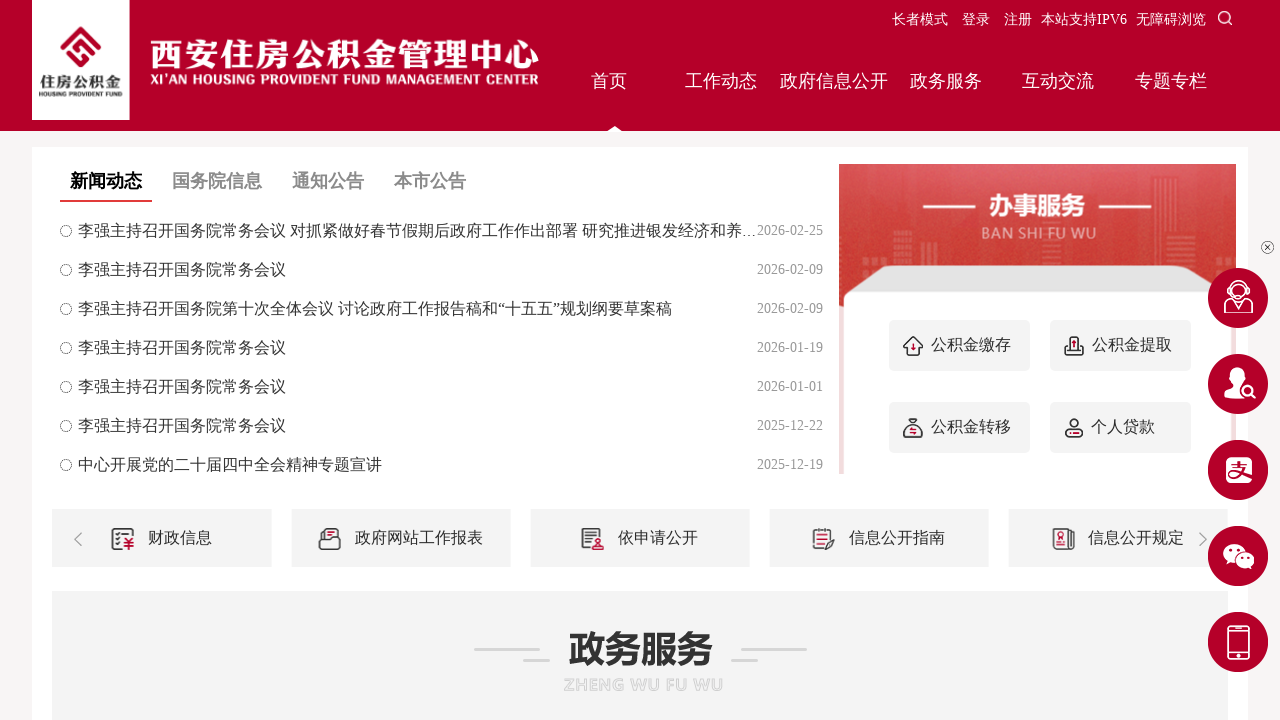

Third page load completed with networkidle state
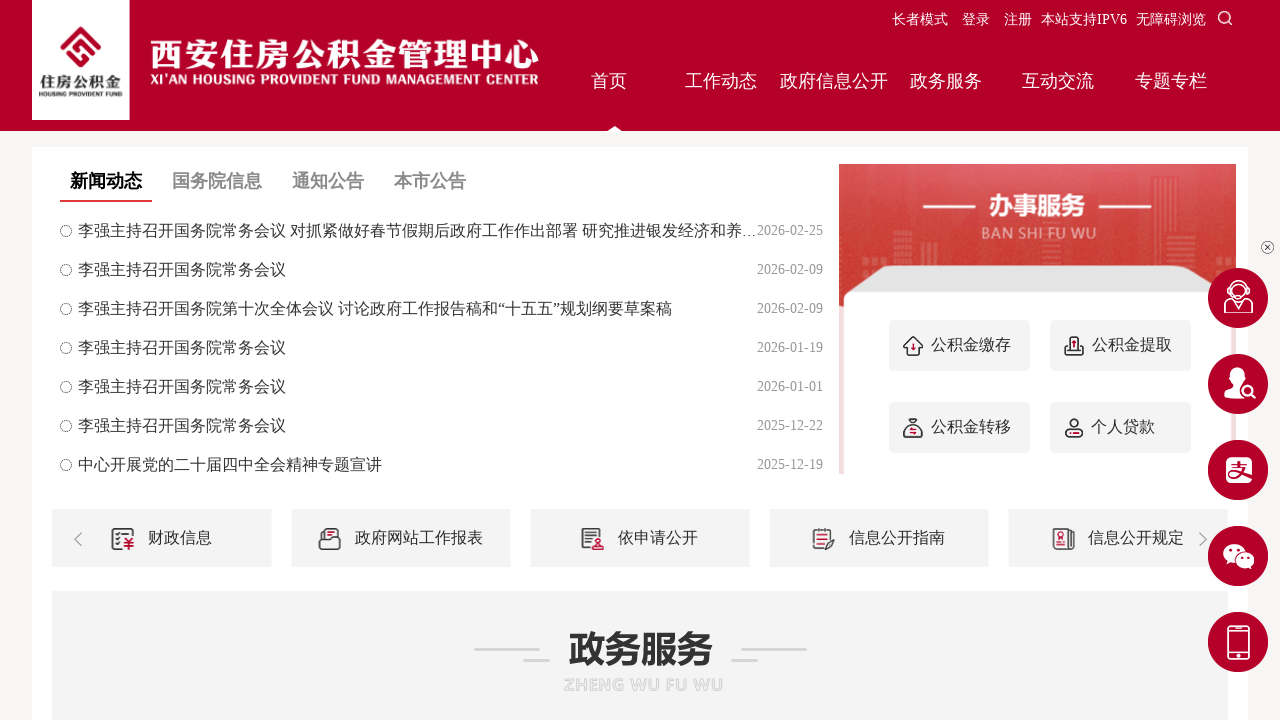

Navigated to https://zfgjj.xa.gov.cn/ (fourth request)
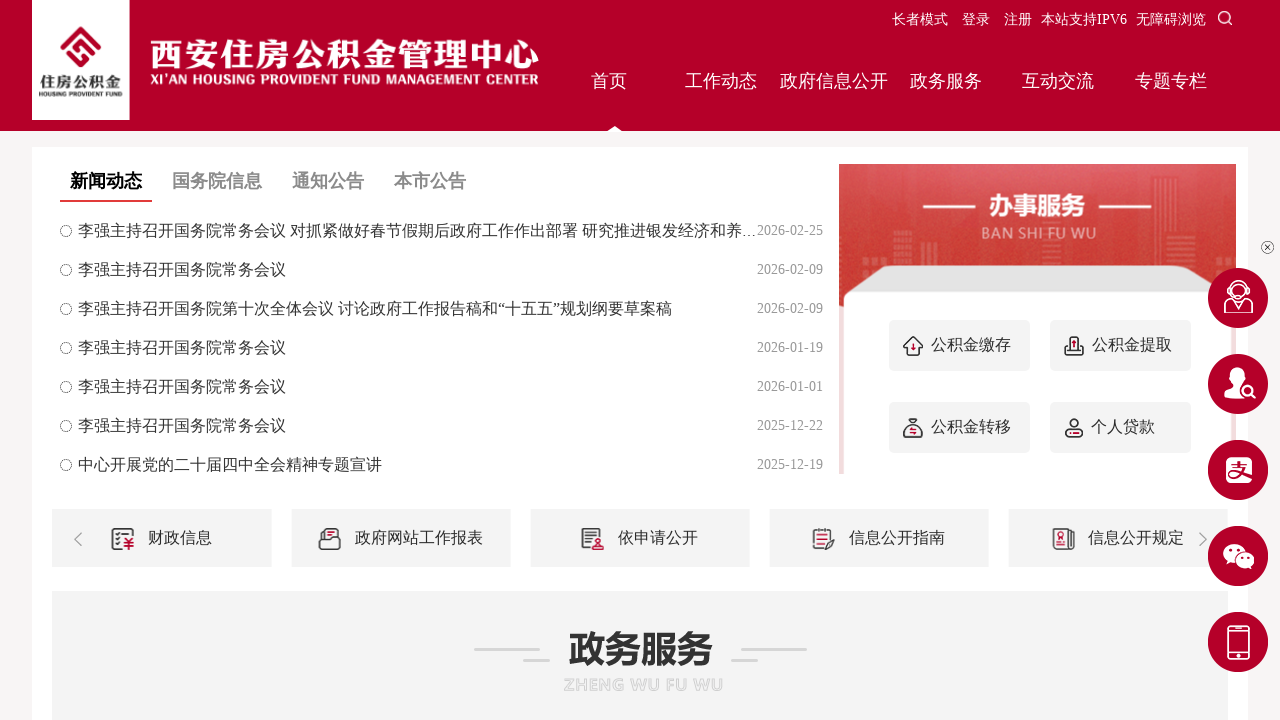

Fourth page load completed with networkidle state
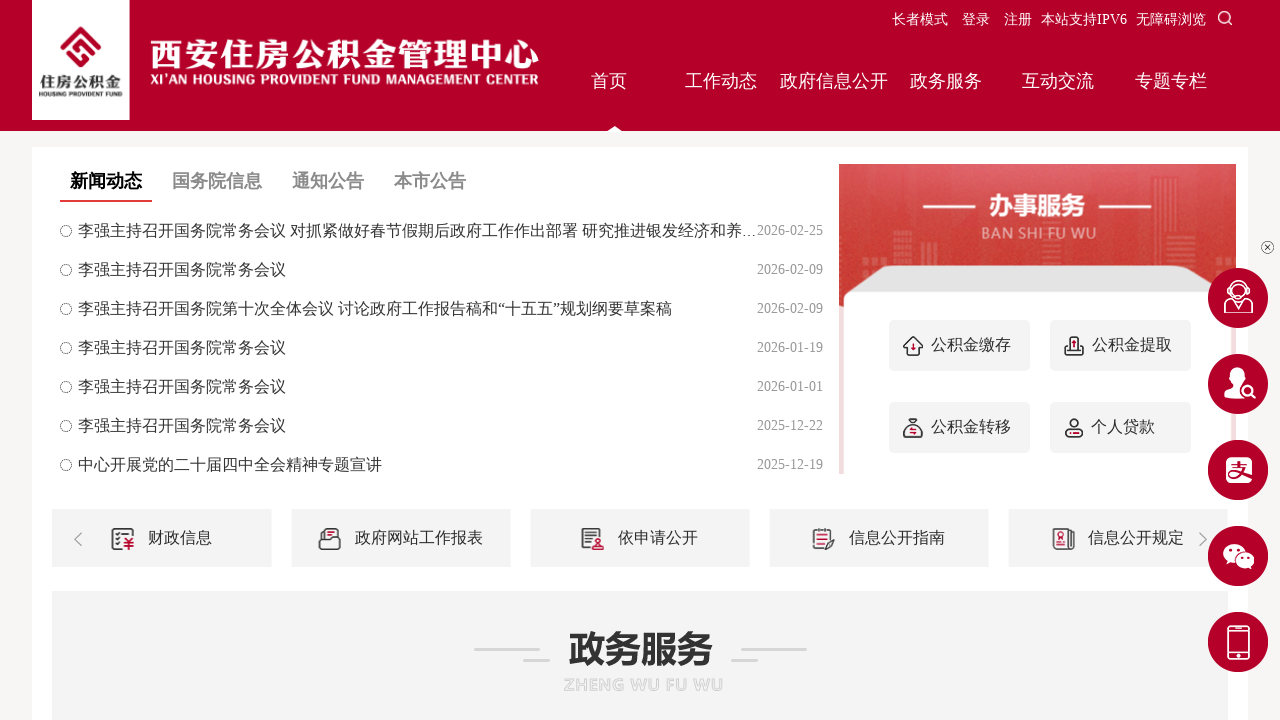

Navigated to https://zfgjj.xa.gov.cn/ (fifth request)
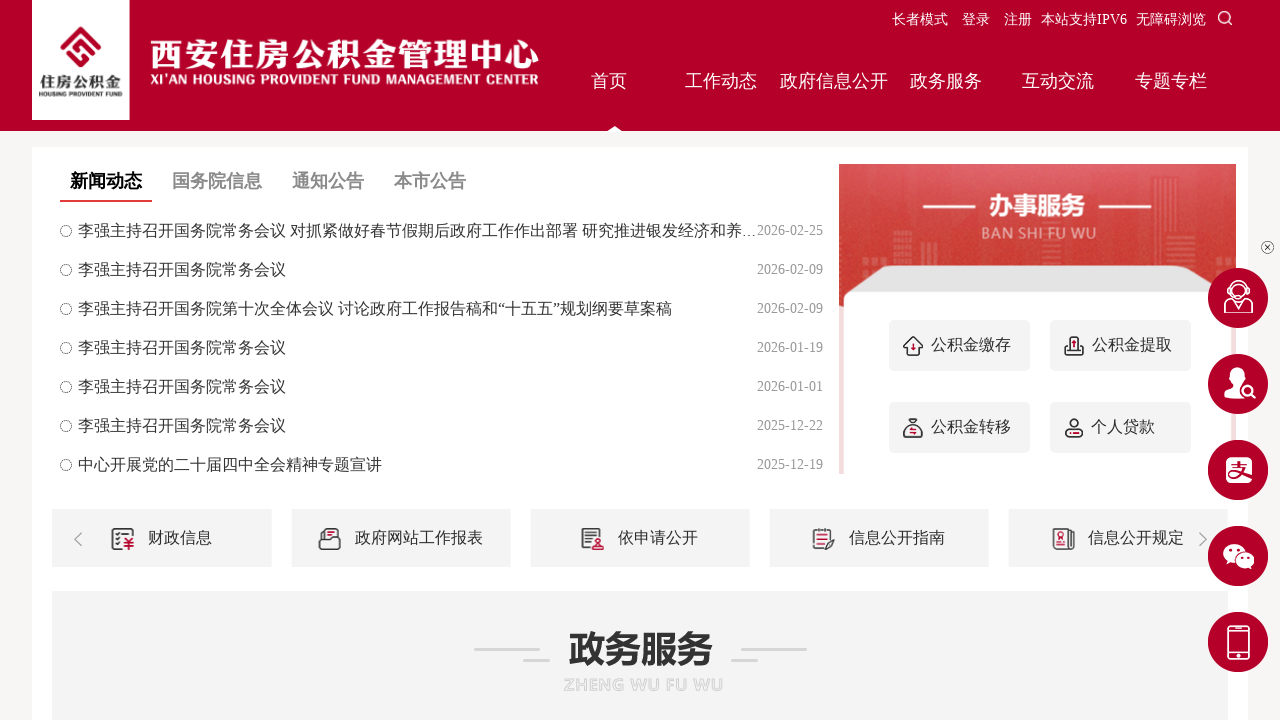

Fifth page load completed with networkidle state
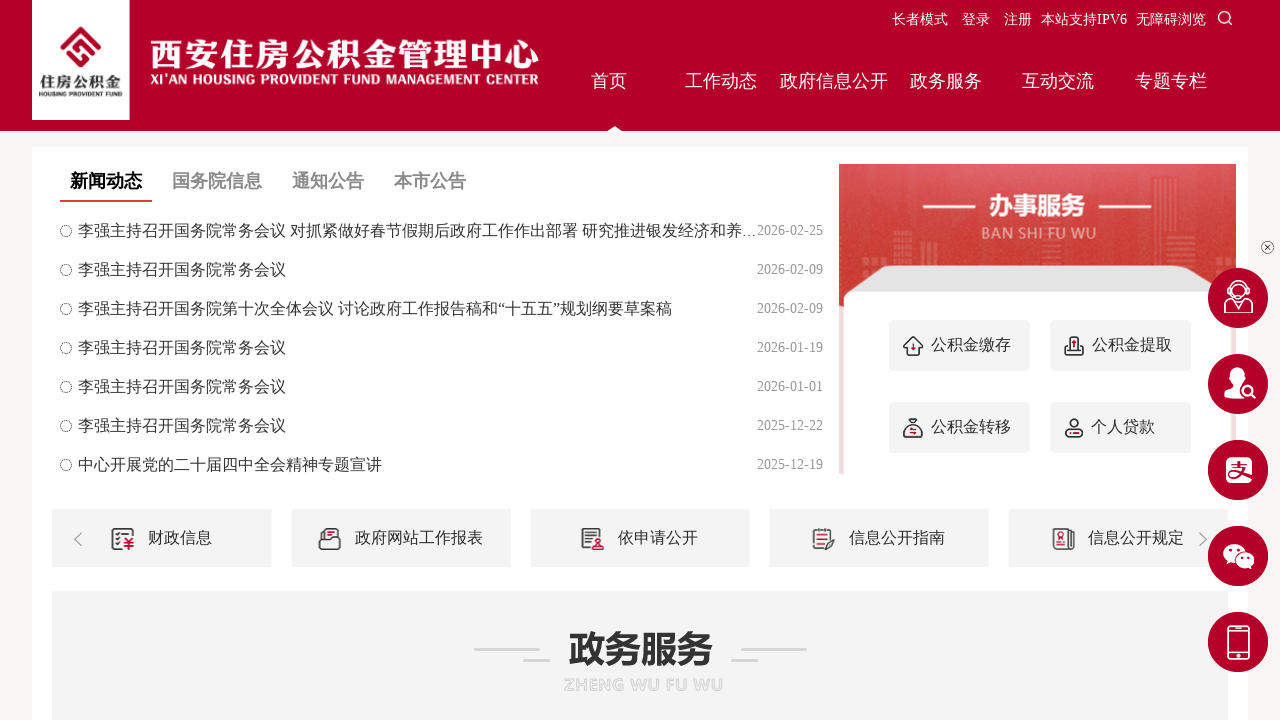

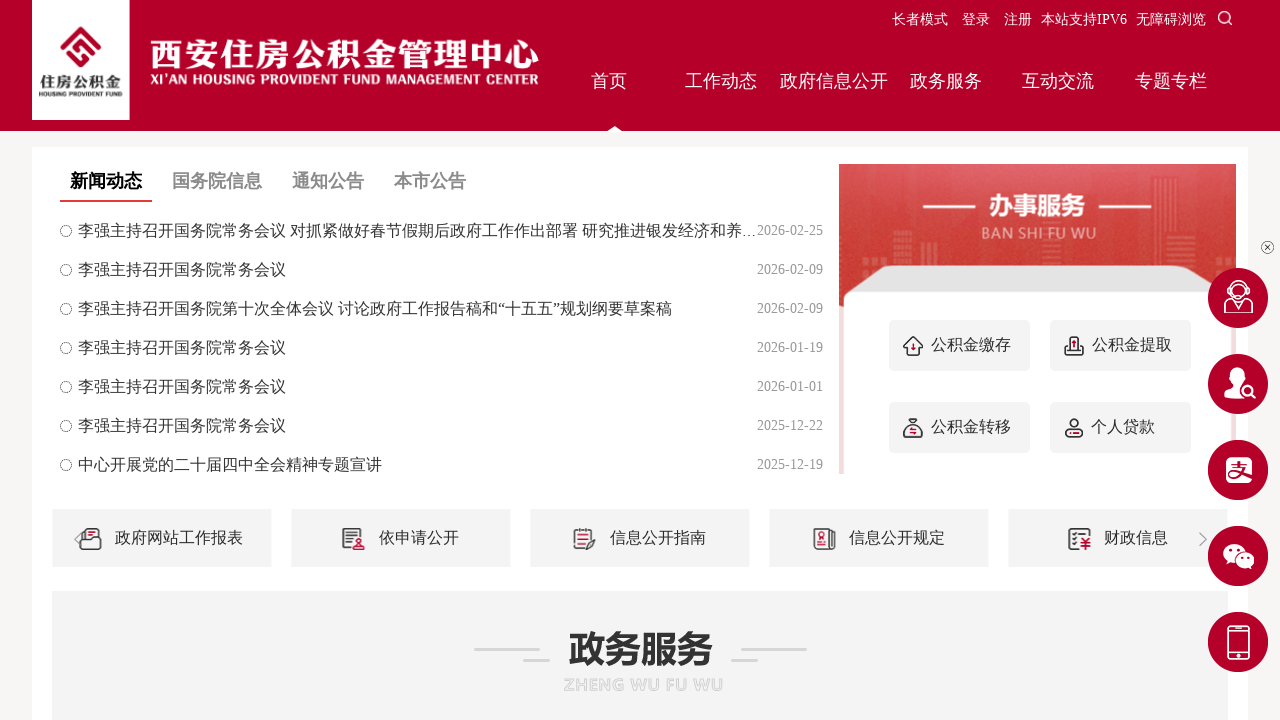